Tests window handling by navigating to Google signup page, clicking Help link to open a new window, switching to it, and then closing the child window

Starting URL: https://accounts.google.com/signup

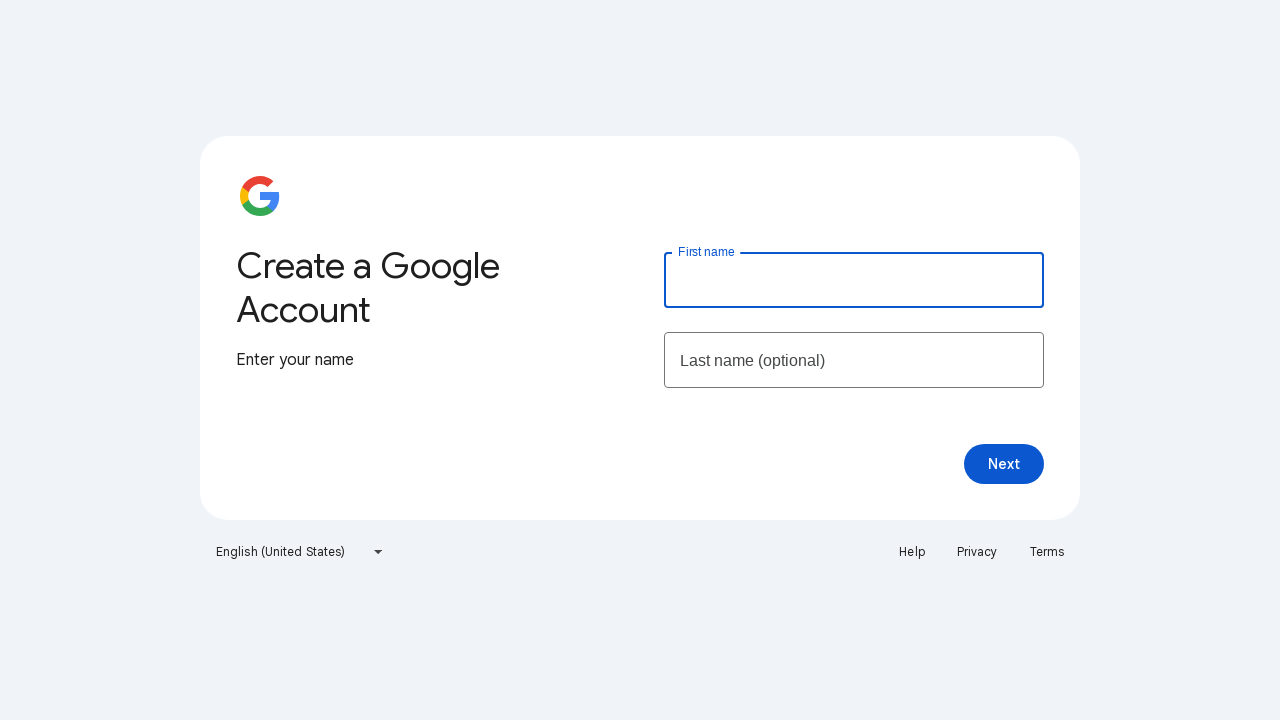

Clicked Help link to open new window at (912, 552) on a:has-text('Help')
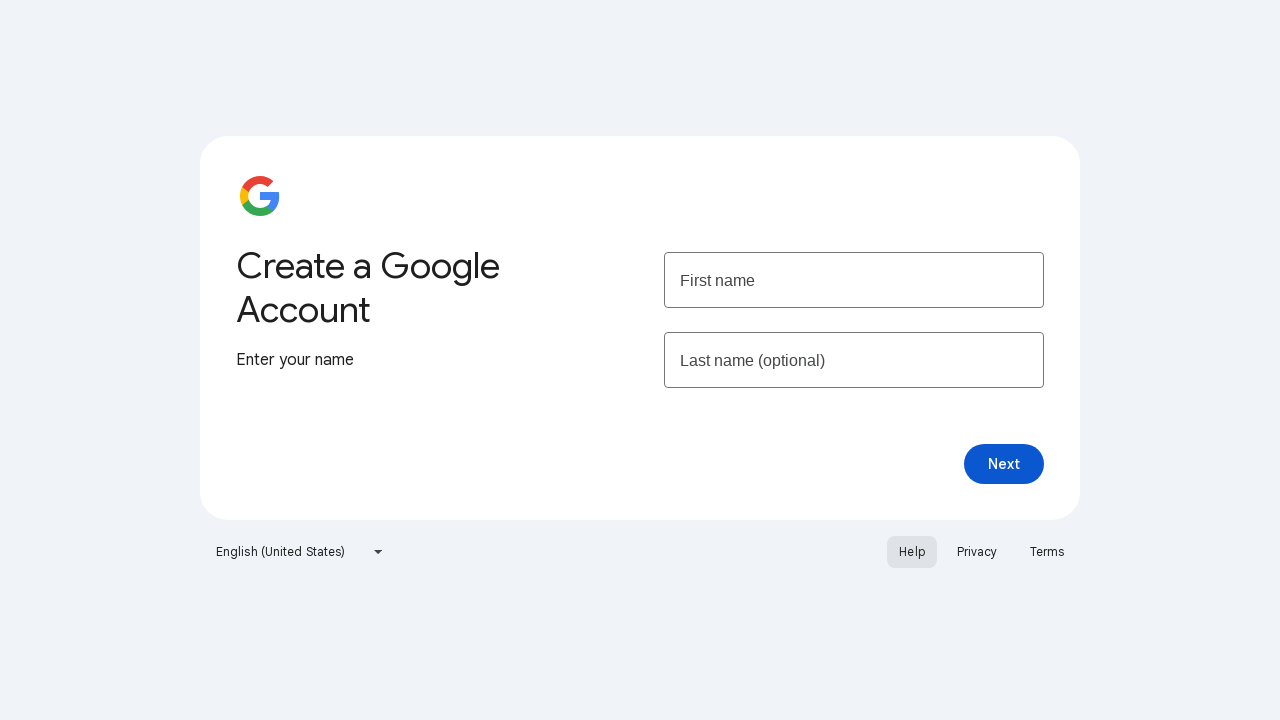

New window/page opened and captured
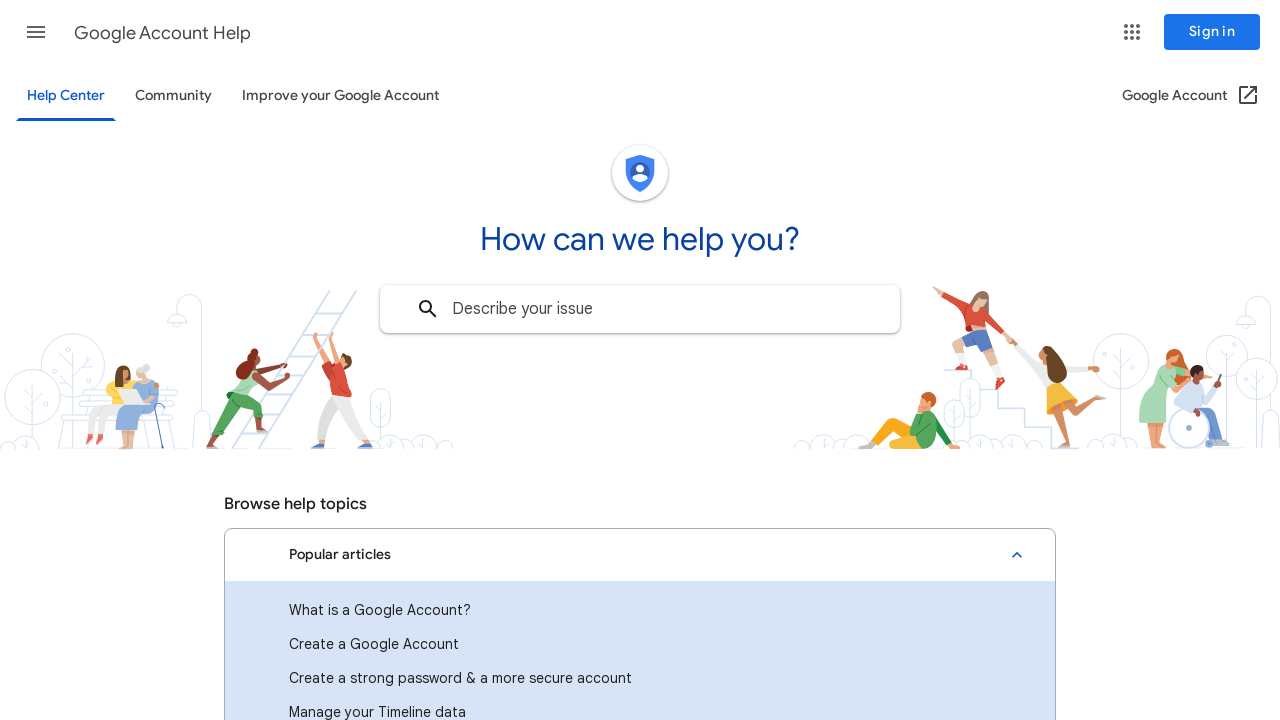

New page fully loaded
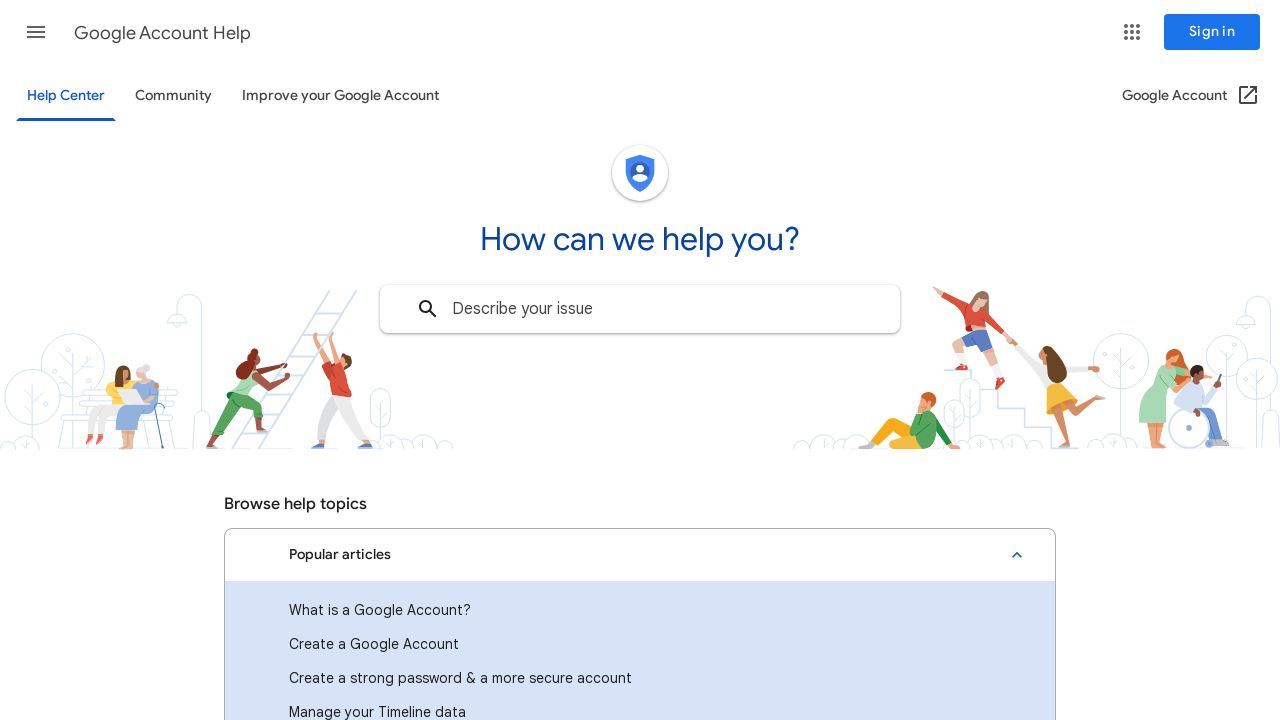

Retrieved child window title: Google Account Help
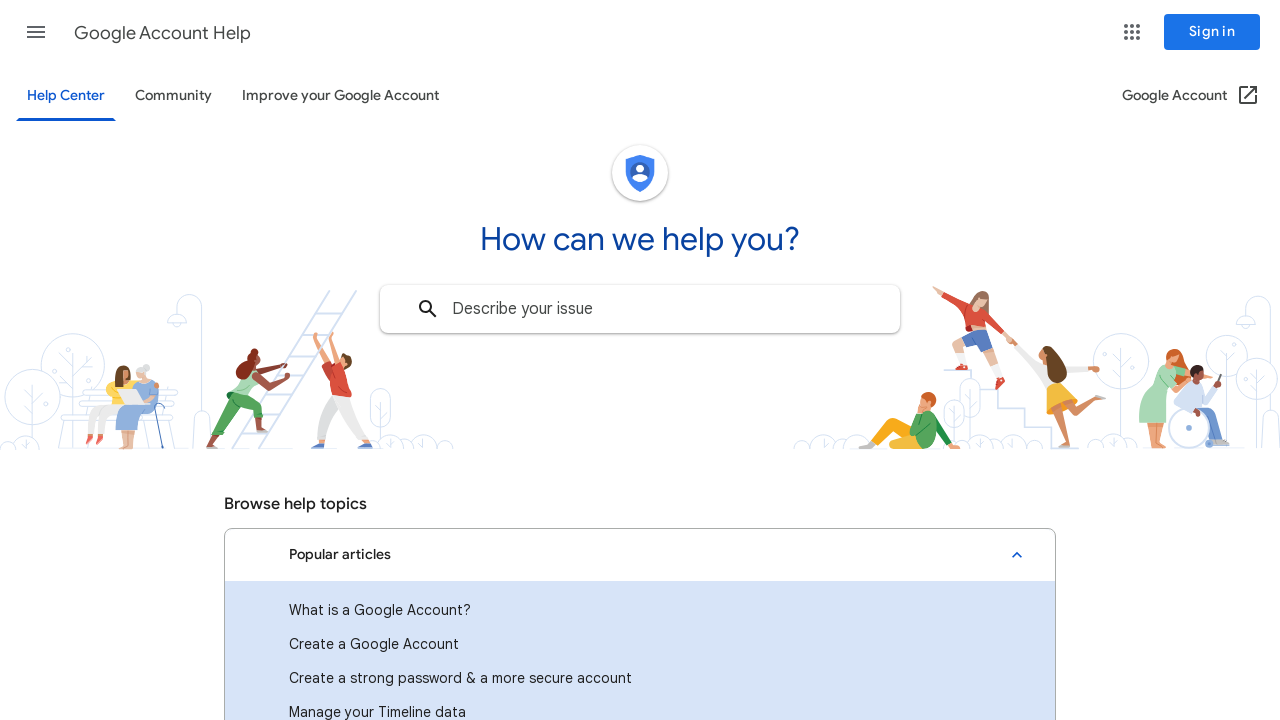

Closed child window
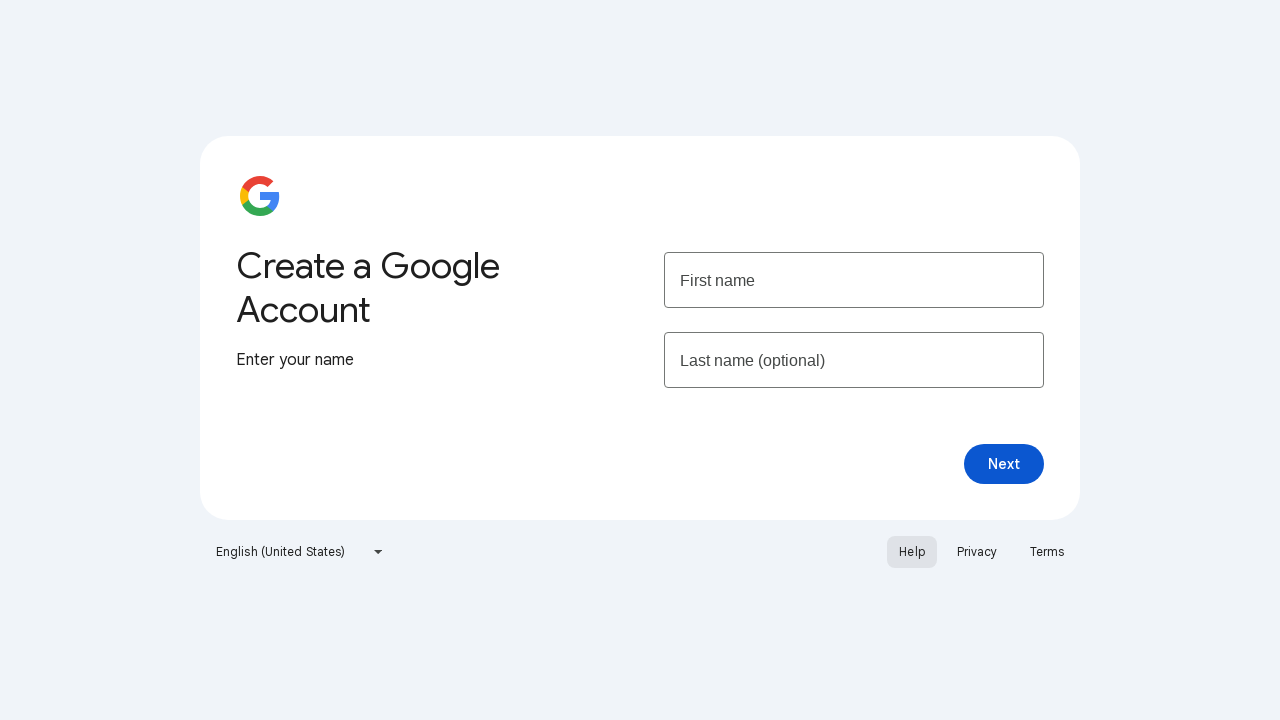

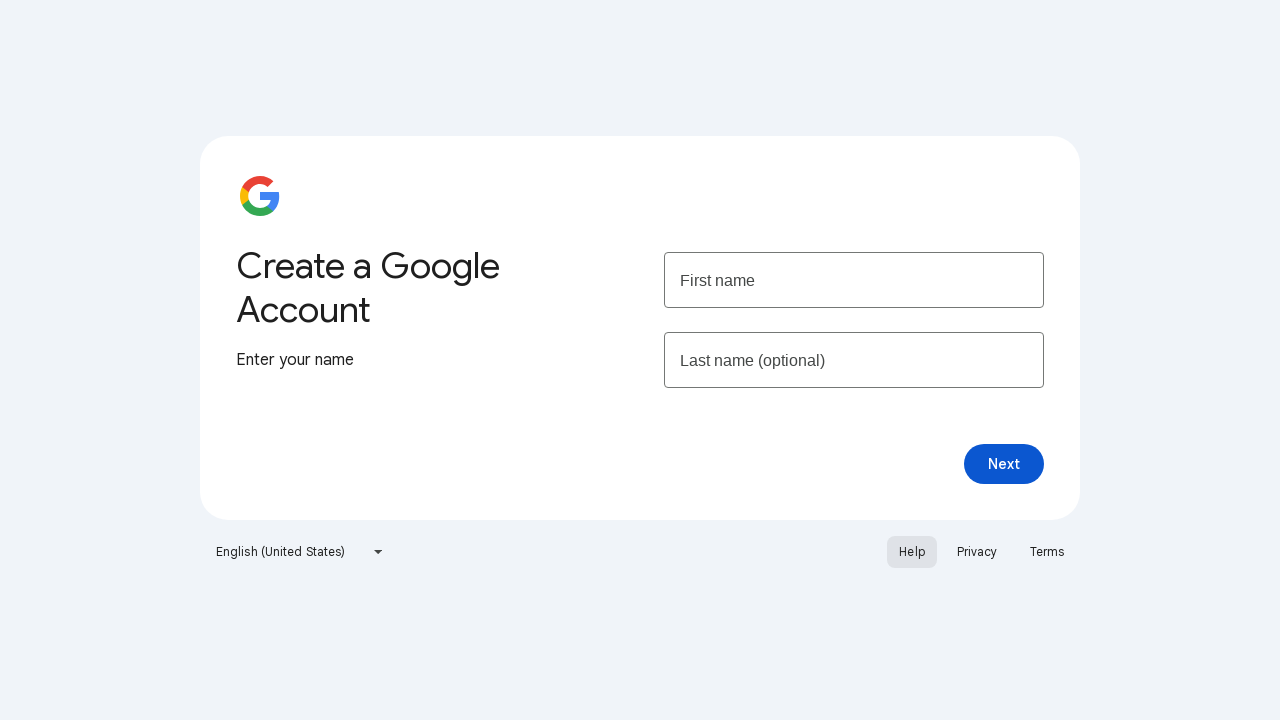